Tests form submission by filling multiple fields with data and verifying field validation states after submission

Starting URL: https://bonigarcia.dev/selenium-webdriver-java/data-types.html

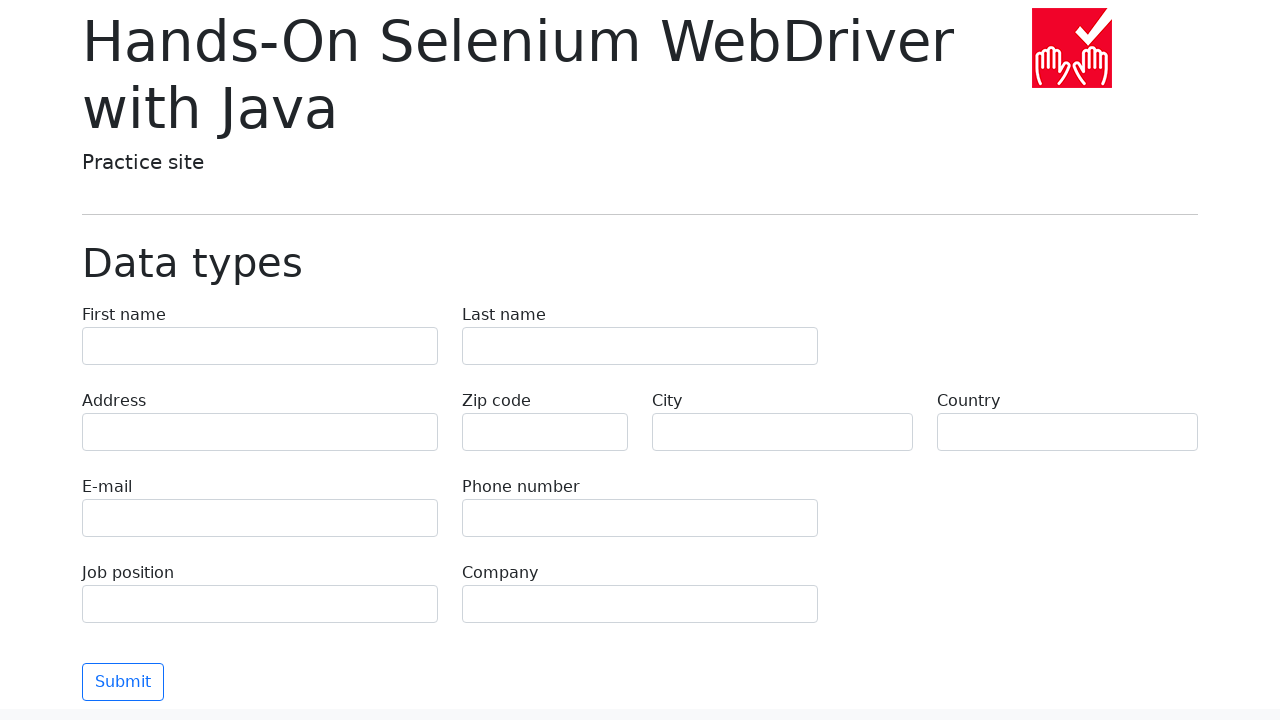

Filled first name field with 'Иван' on input[name='first-name']
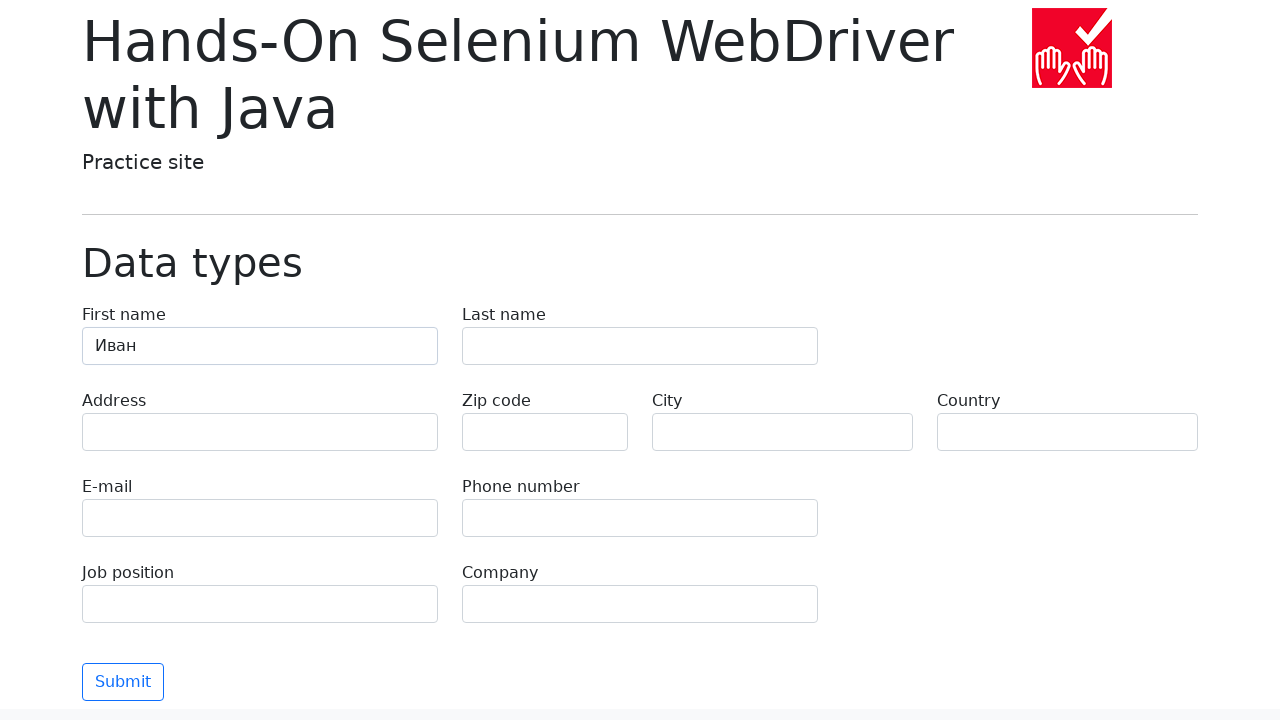

Filled last name field with 'Петров' on input[name='last-name']
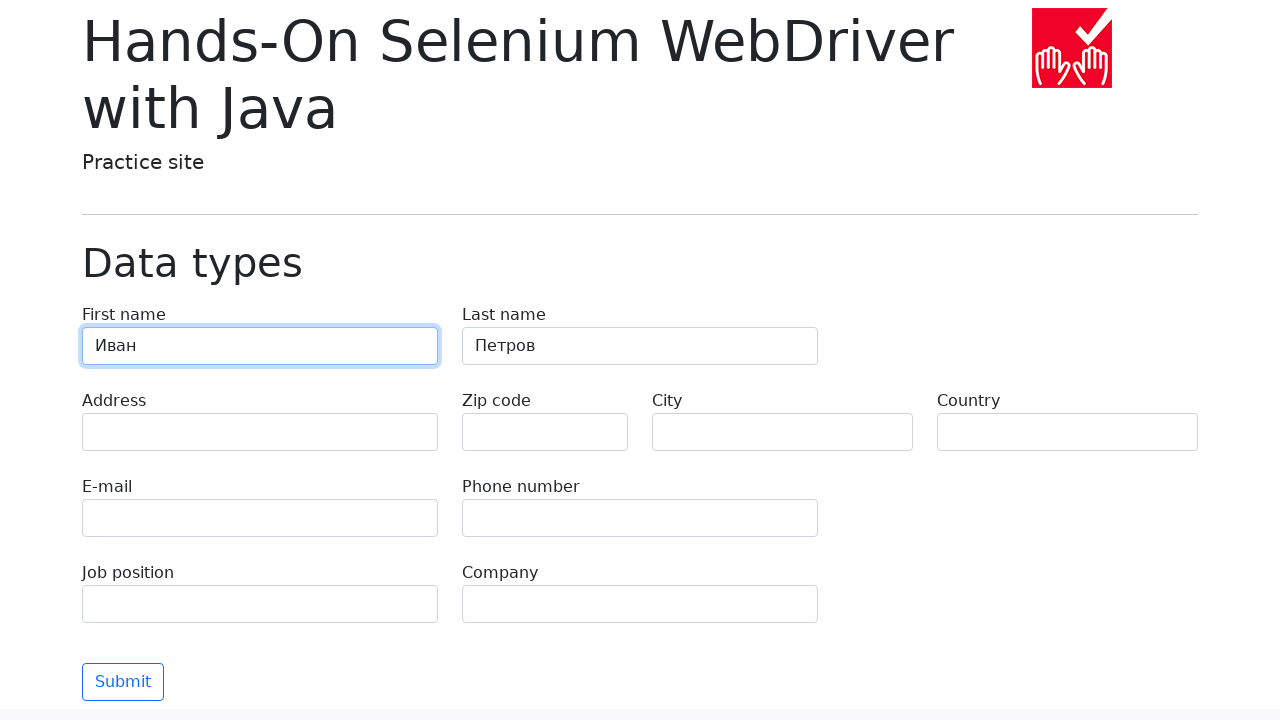

Filled address field with 'Ленина, 55-3' on input[name='address']
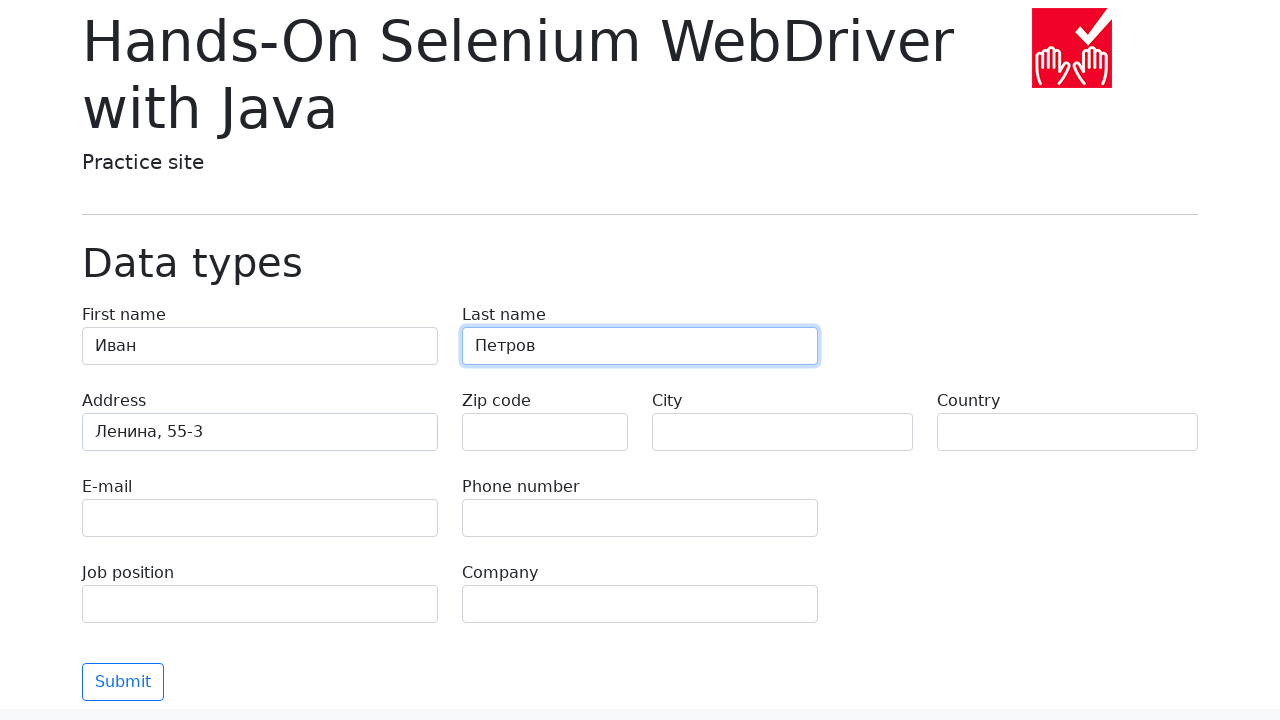

Filled email field with 'test@skypro.com' on input[name='e-mail']
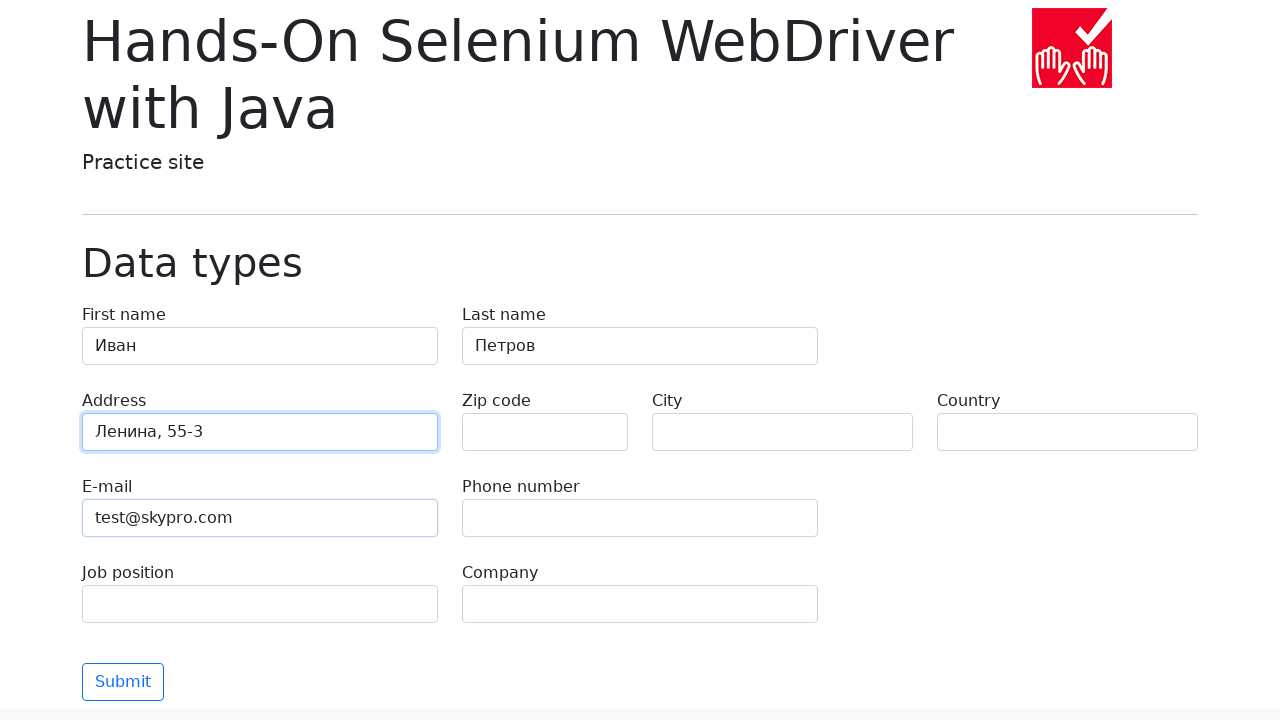

Filled phone field with '+7985899998787' on input[name='phone']
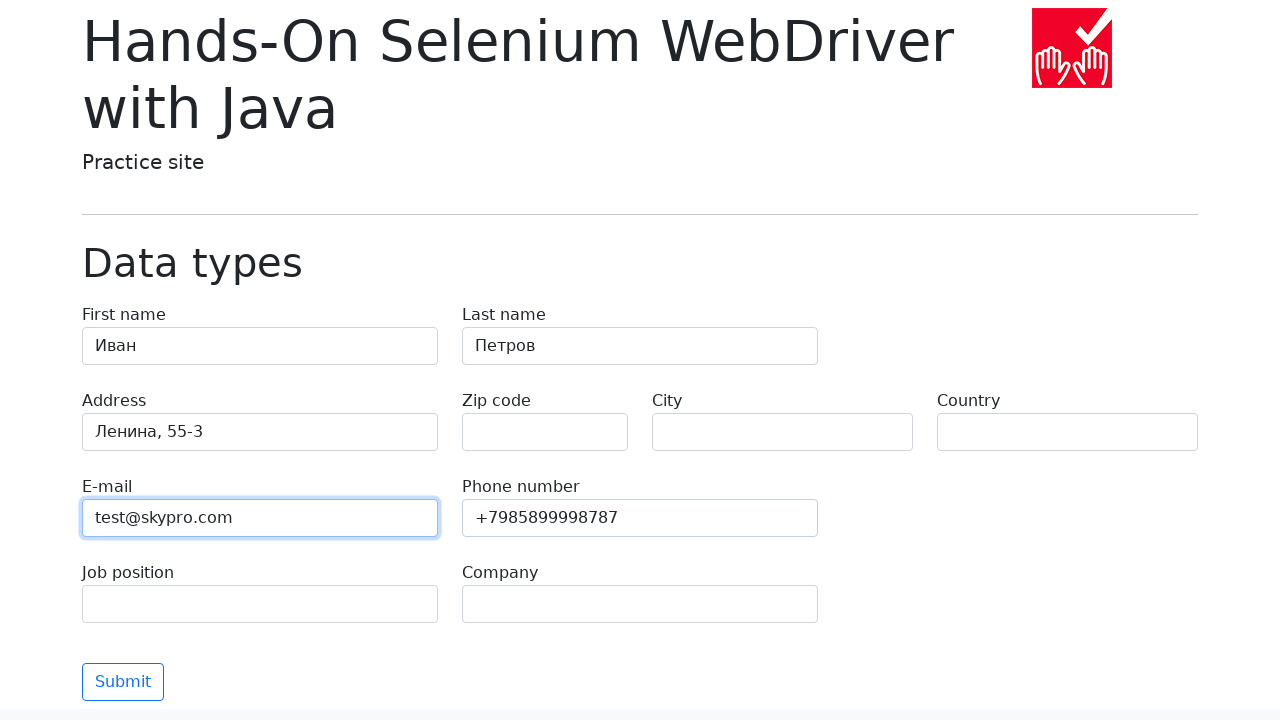

Filled city field with 'Москва' on input[name='city']
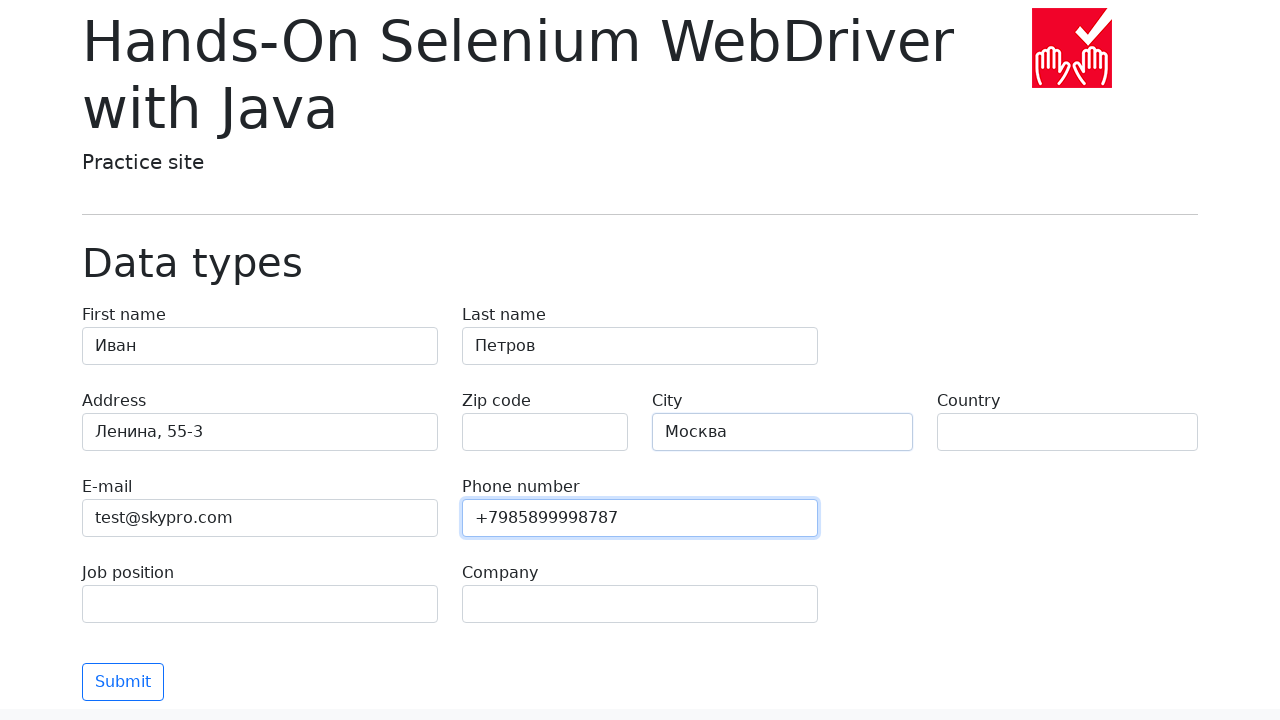

Filled country field with 'Россия' on input[name='country']
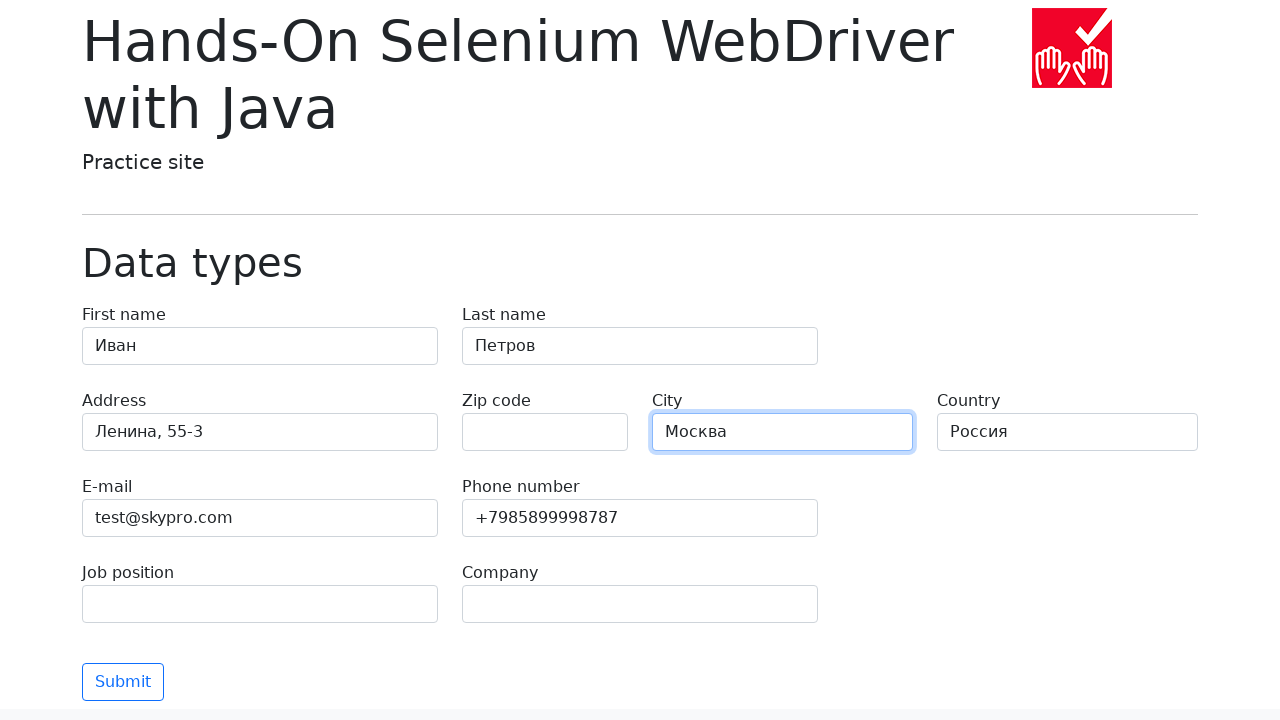

Filled job position field with 'QA' on input[name='job-position']
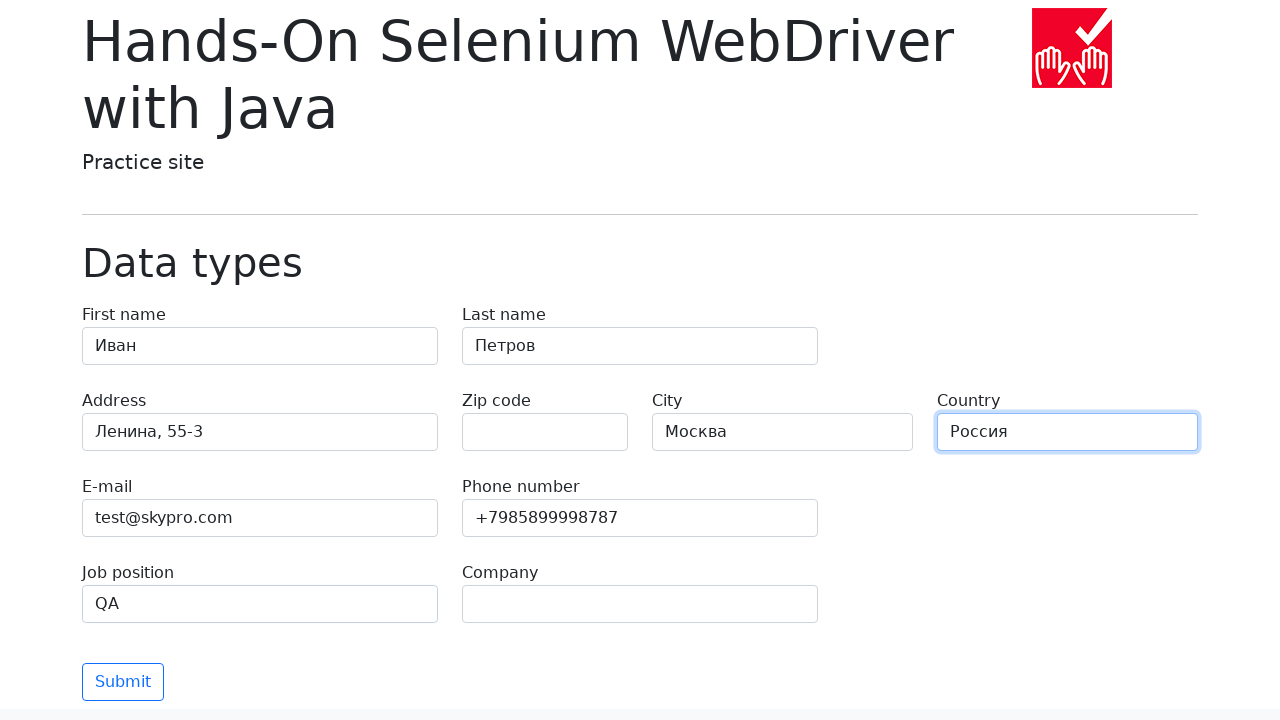

Filled company field with 'SkyPro' on input[name='company']
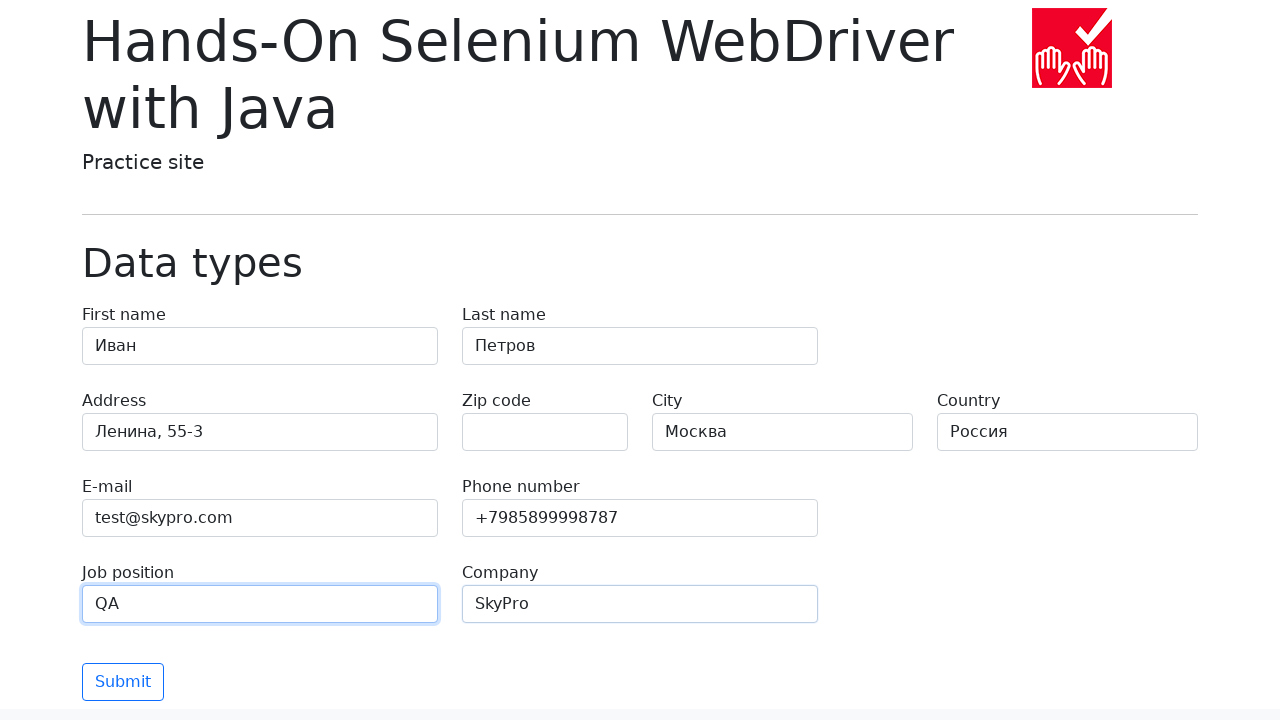

Clicked submit button to submit form at (123, 682) on button[type='submit']
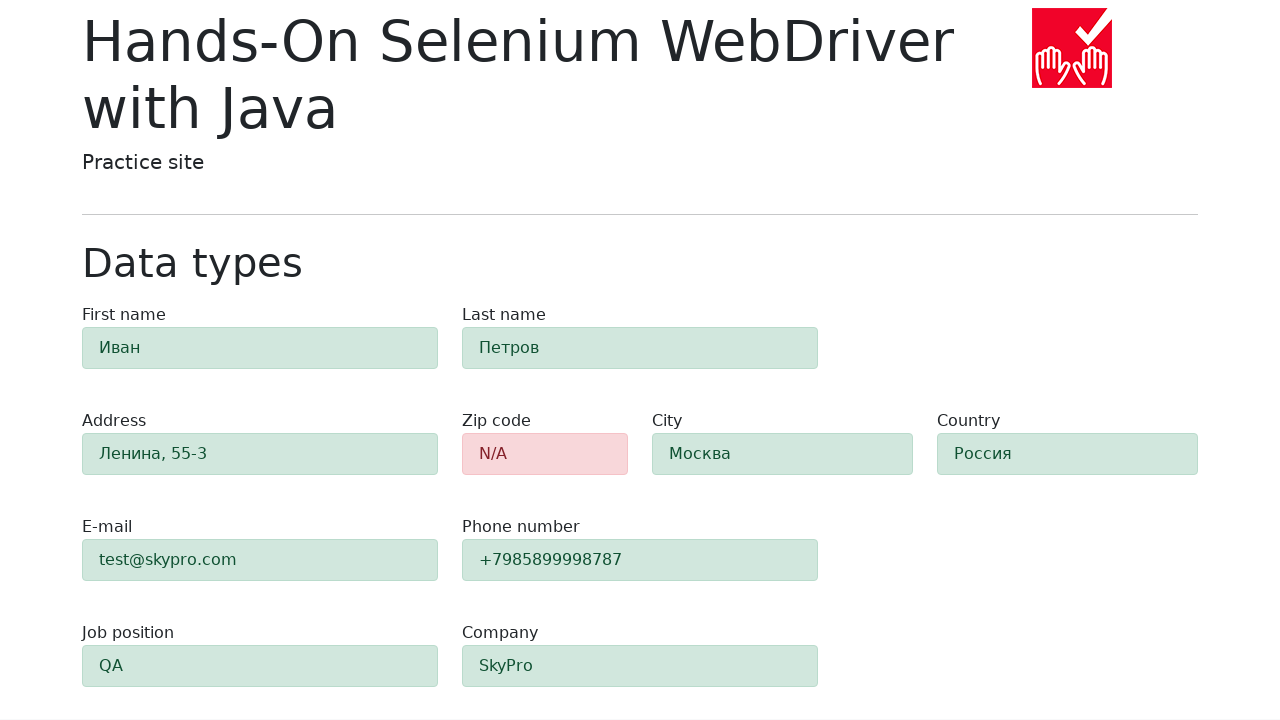

Form validation results appeared, zip code element is now visible
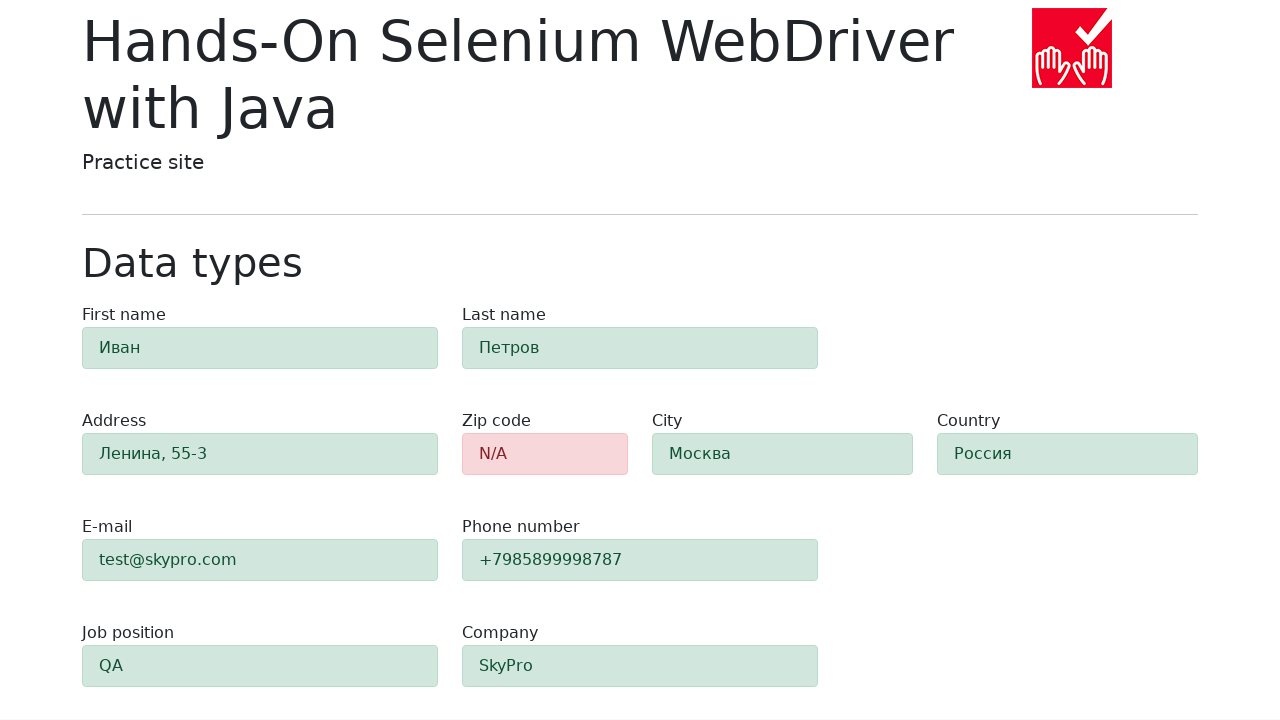

Verified zip code field has alert-danger error state
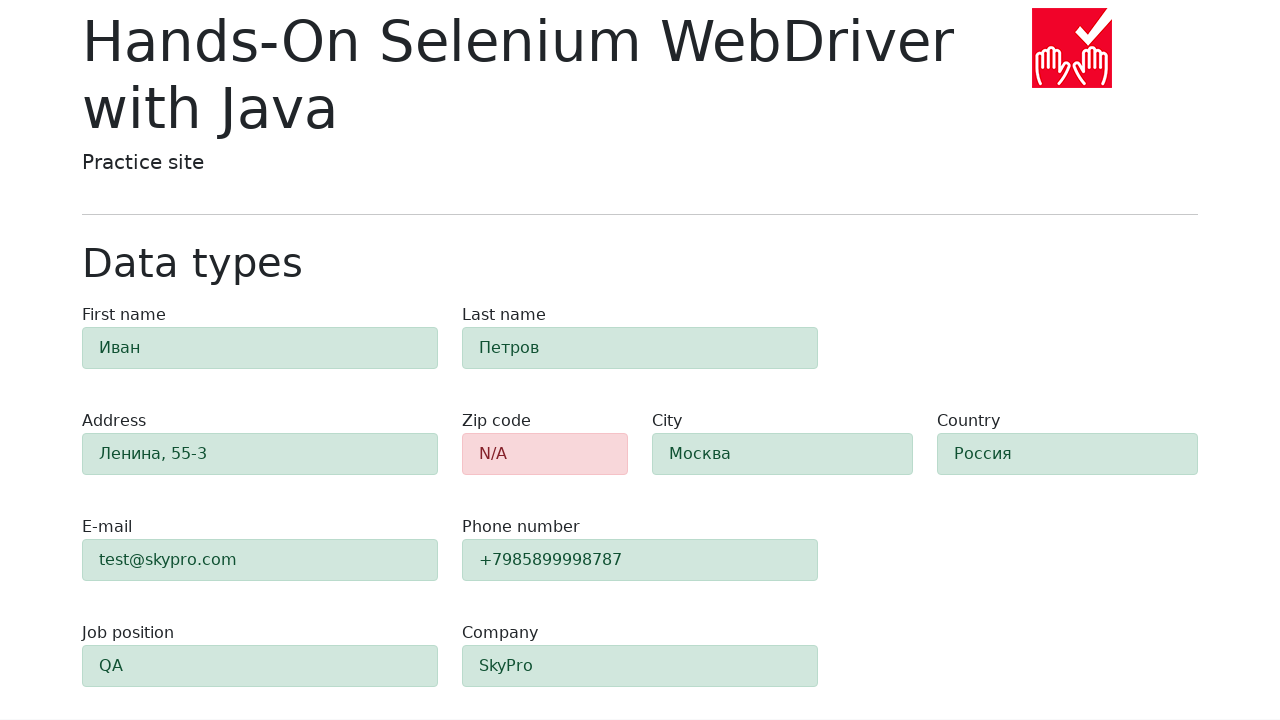

Verified div#first-name field has alert-success state
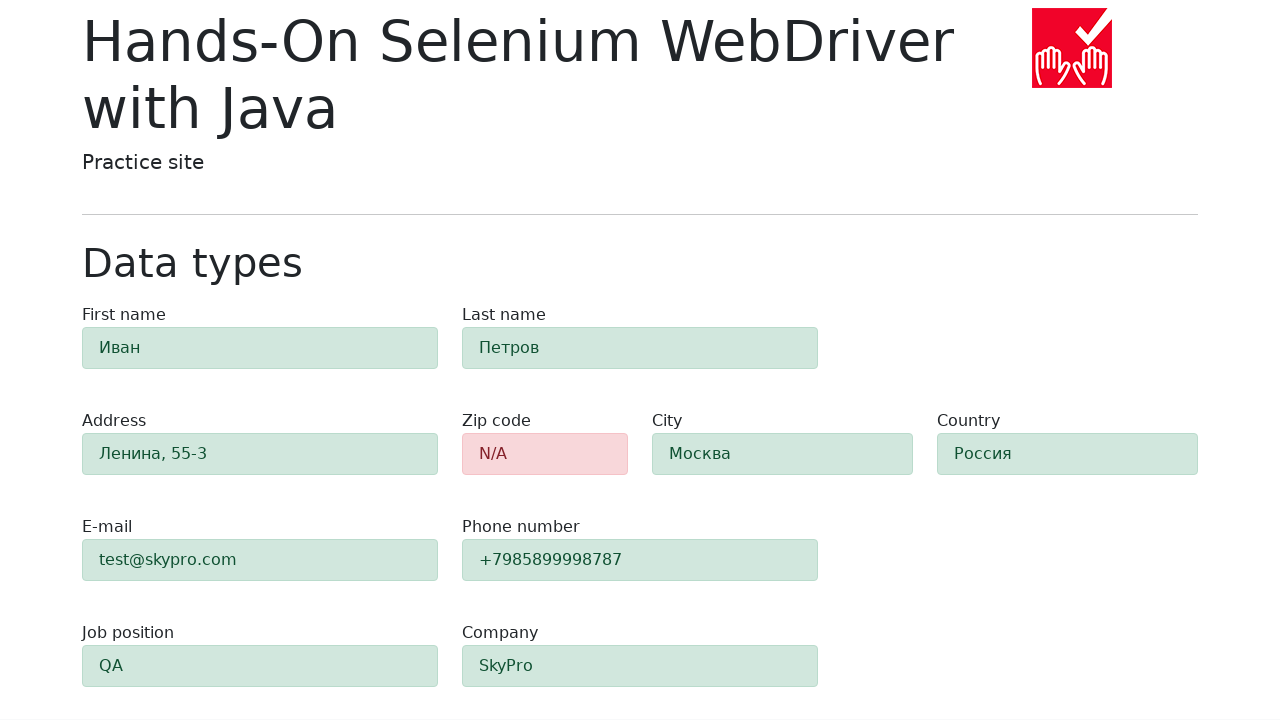

Verified div#last-name field has alert-success state
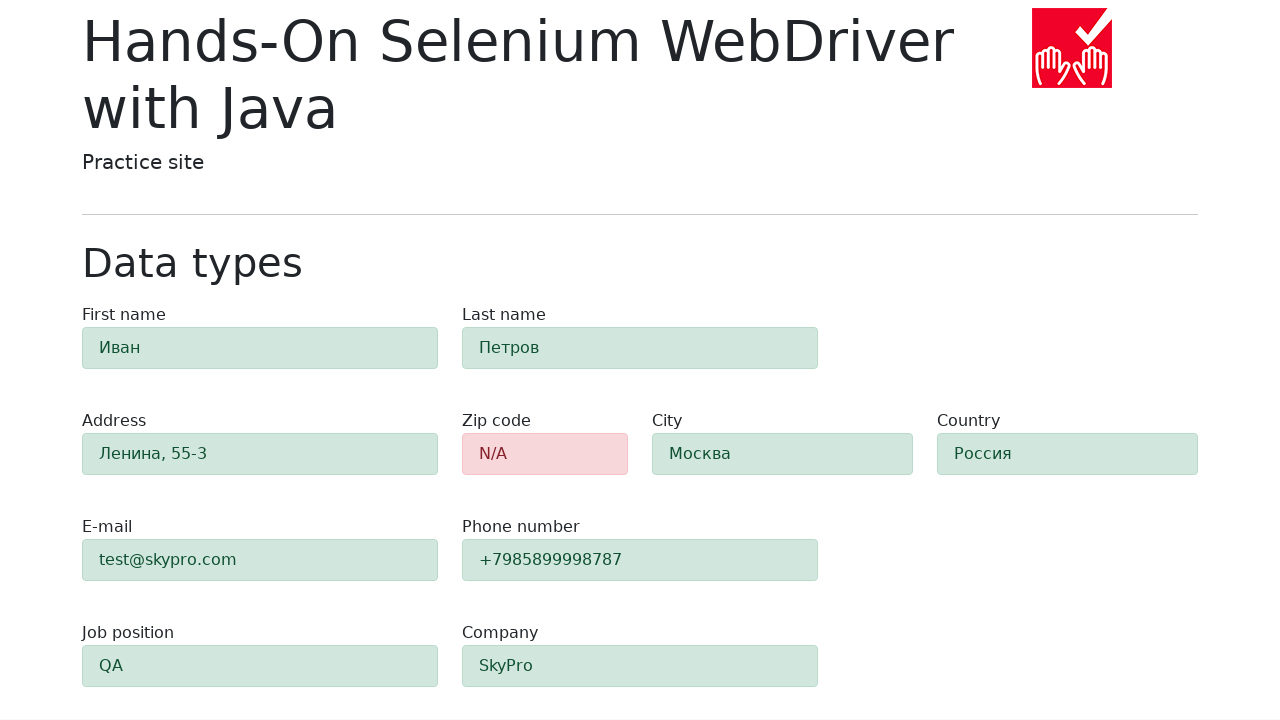

Verified div#address field has alert-success state
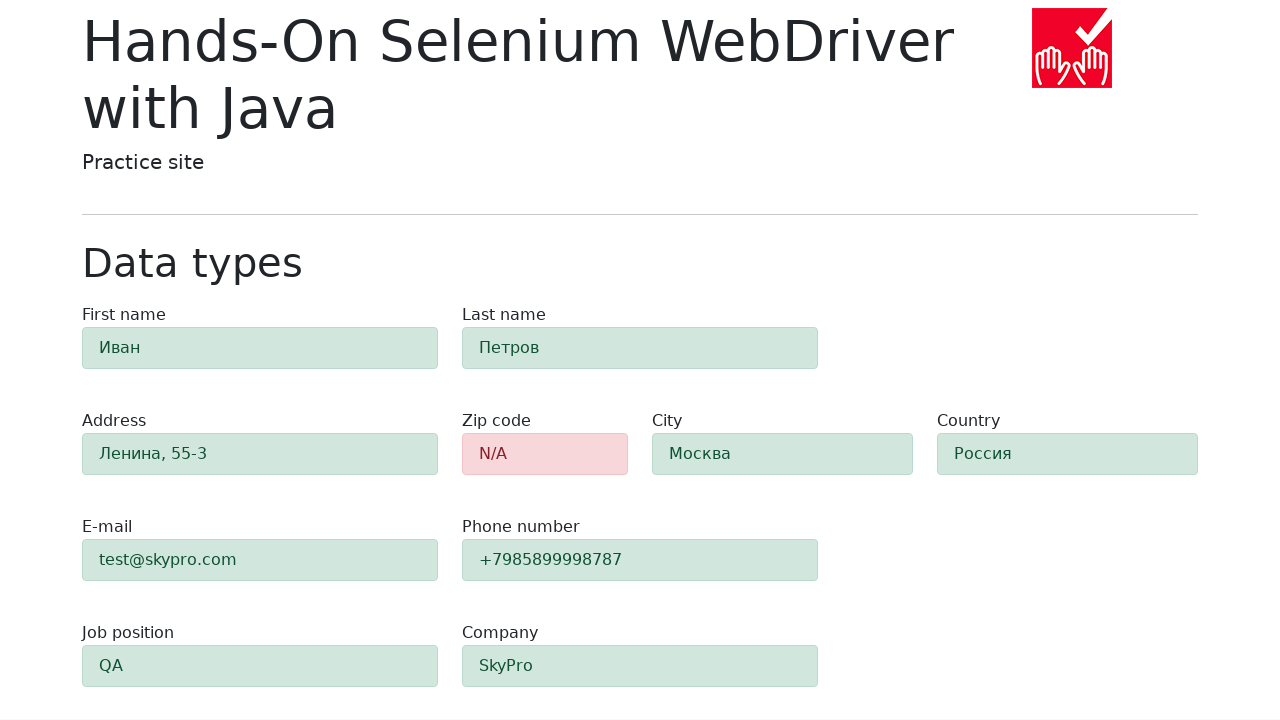

Verified div#e-mail field has alert-success state
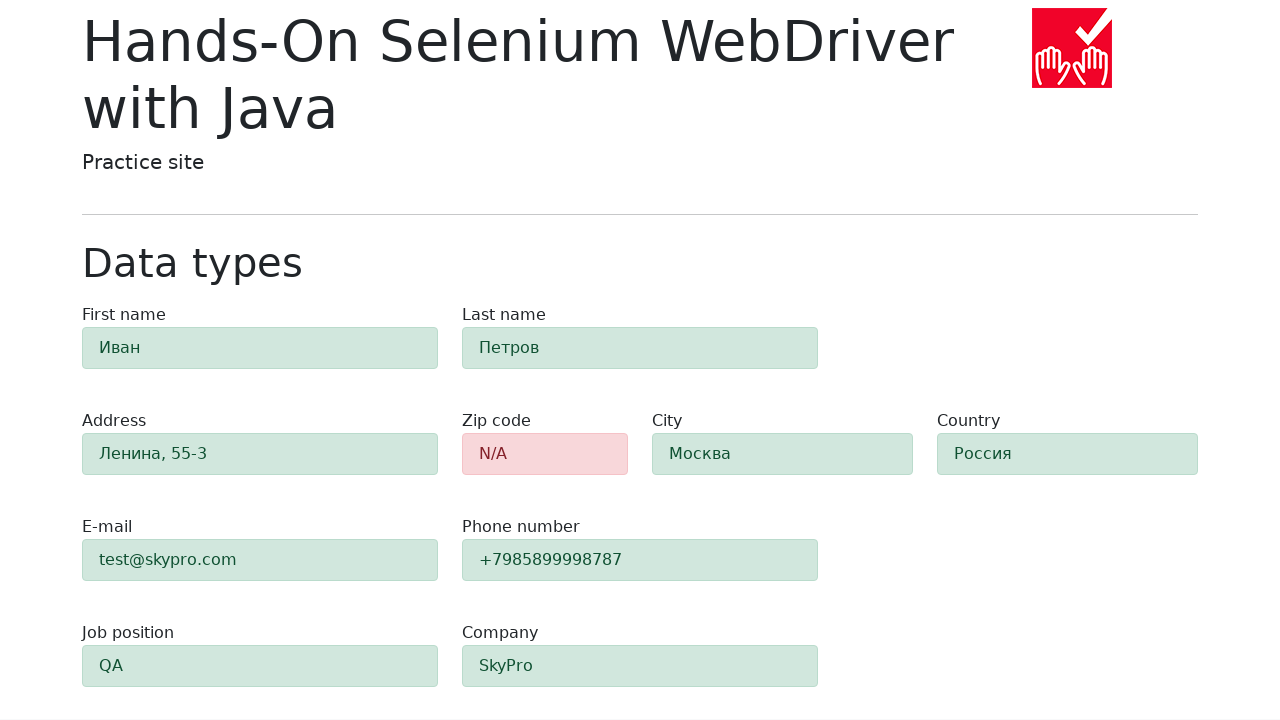

Verified div#phone field has alert-success state
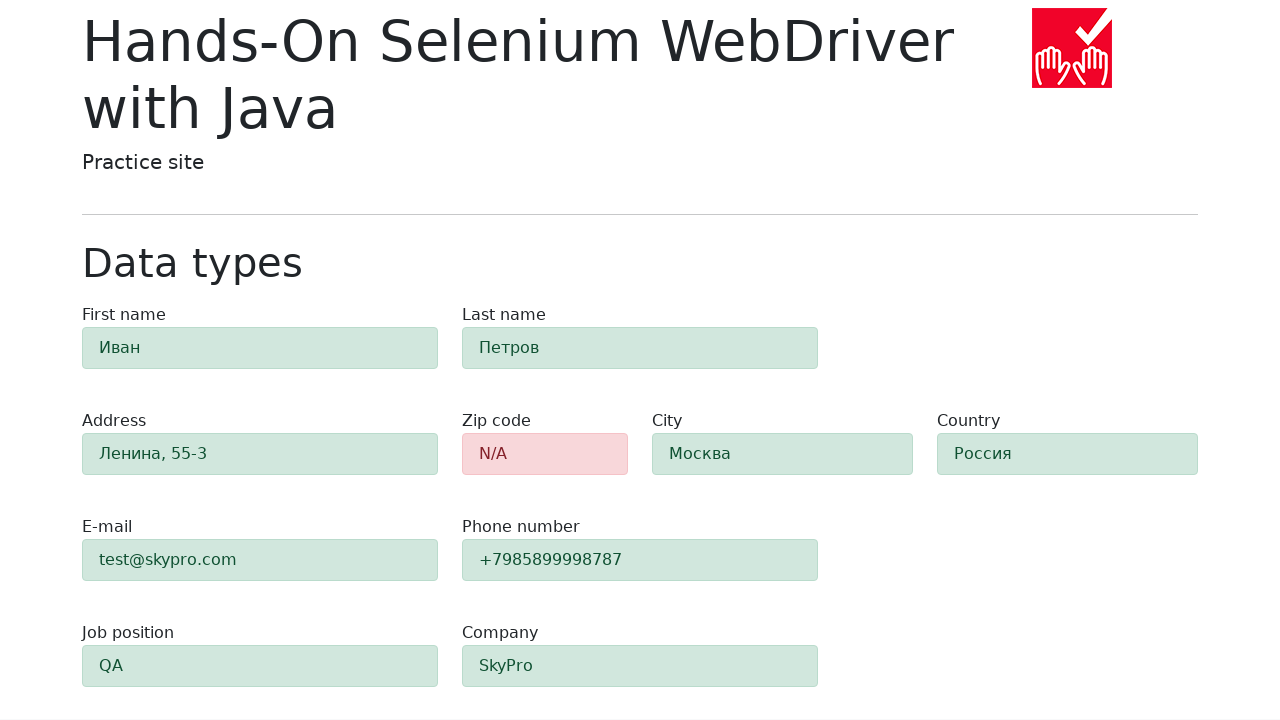

Verified div#city field has alert-success state
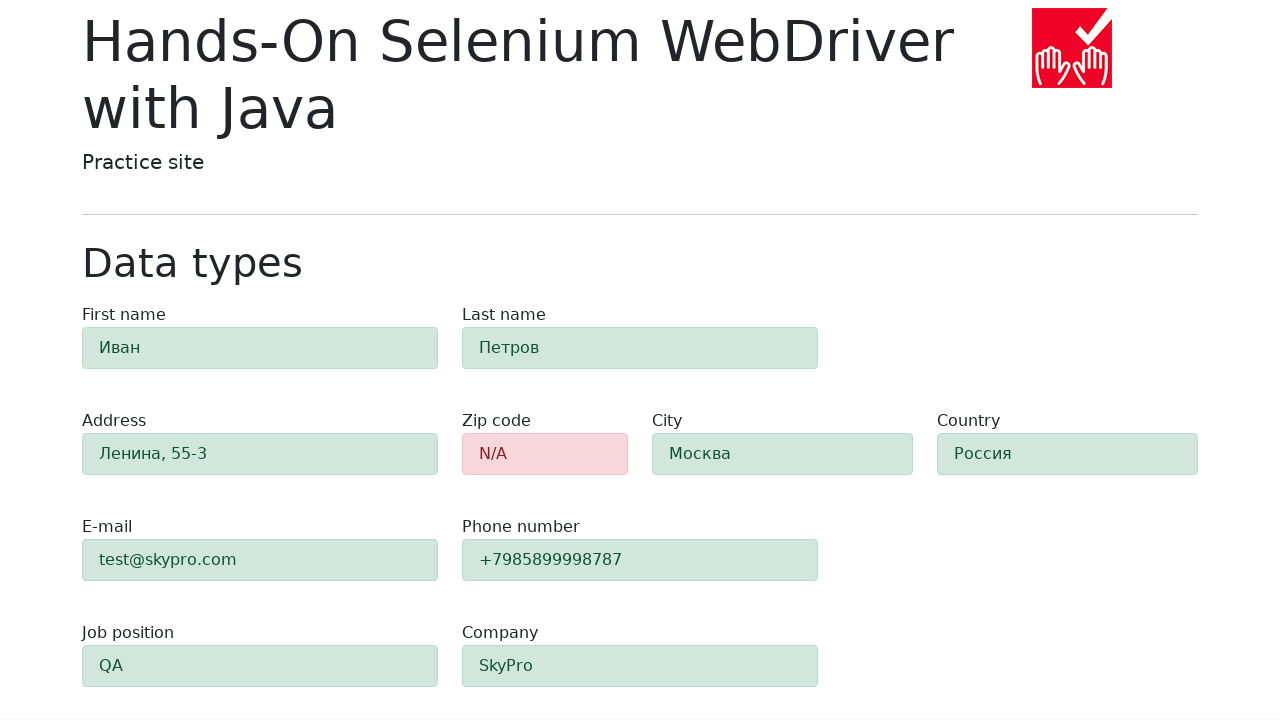

Verified div#country field has alert-success state
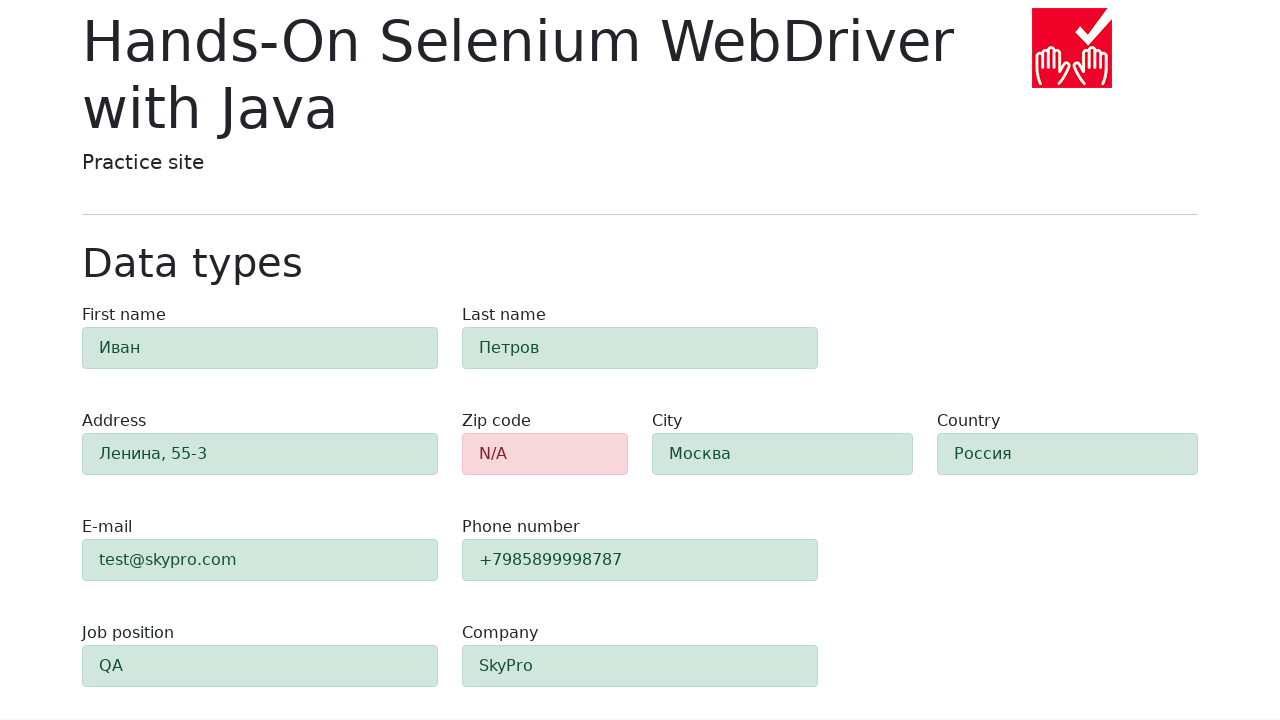

Verified div#job-position field has alert-success state
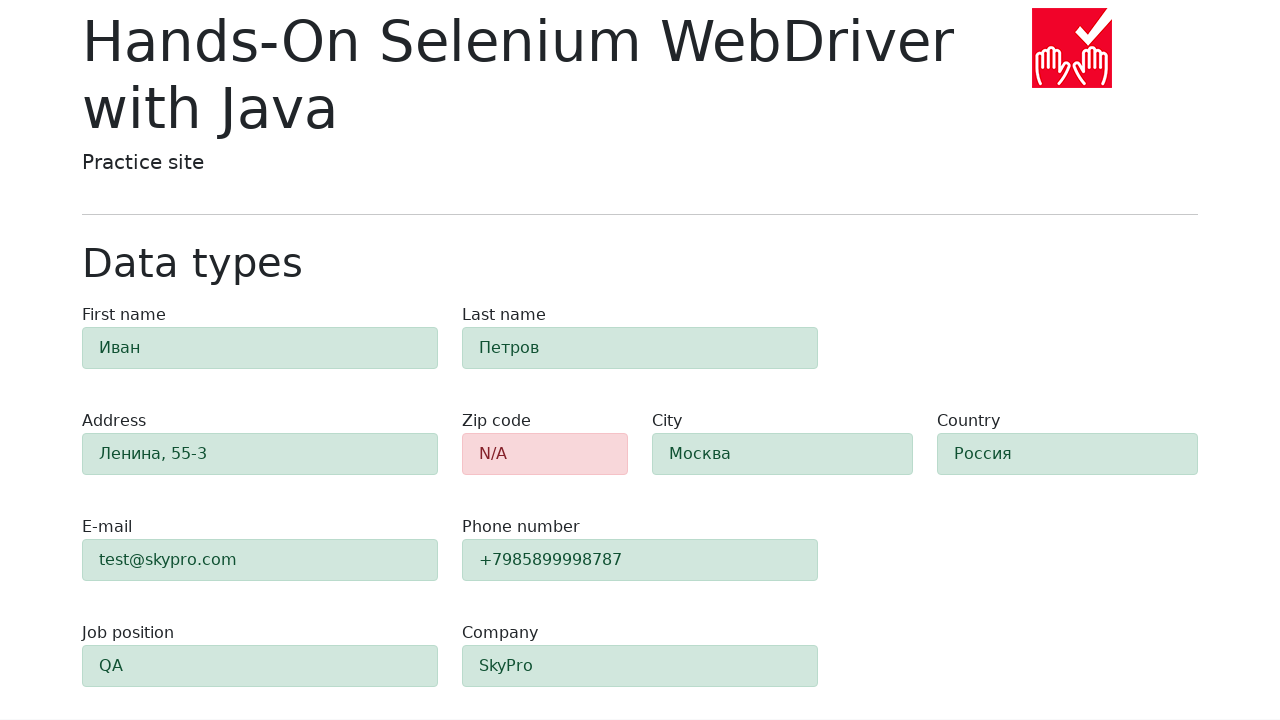

Verified div#company field has alert-success state
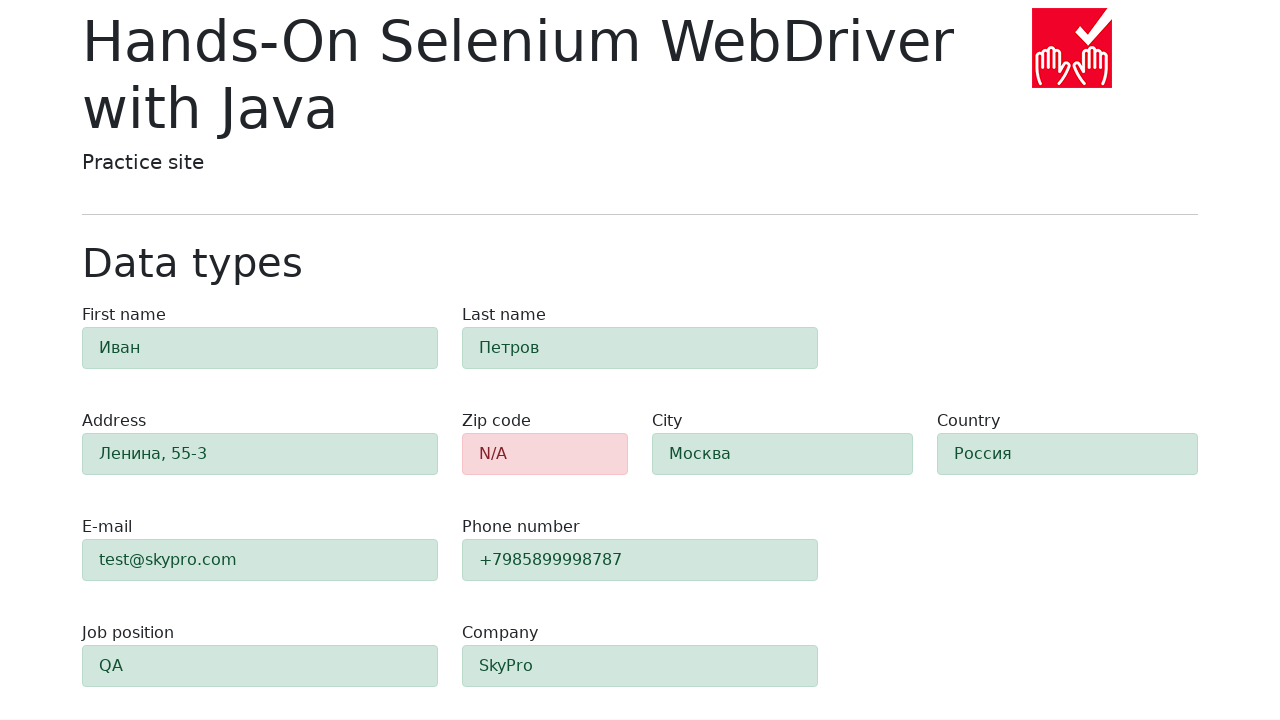

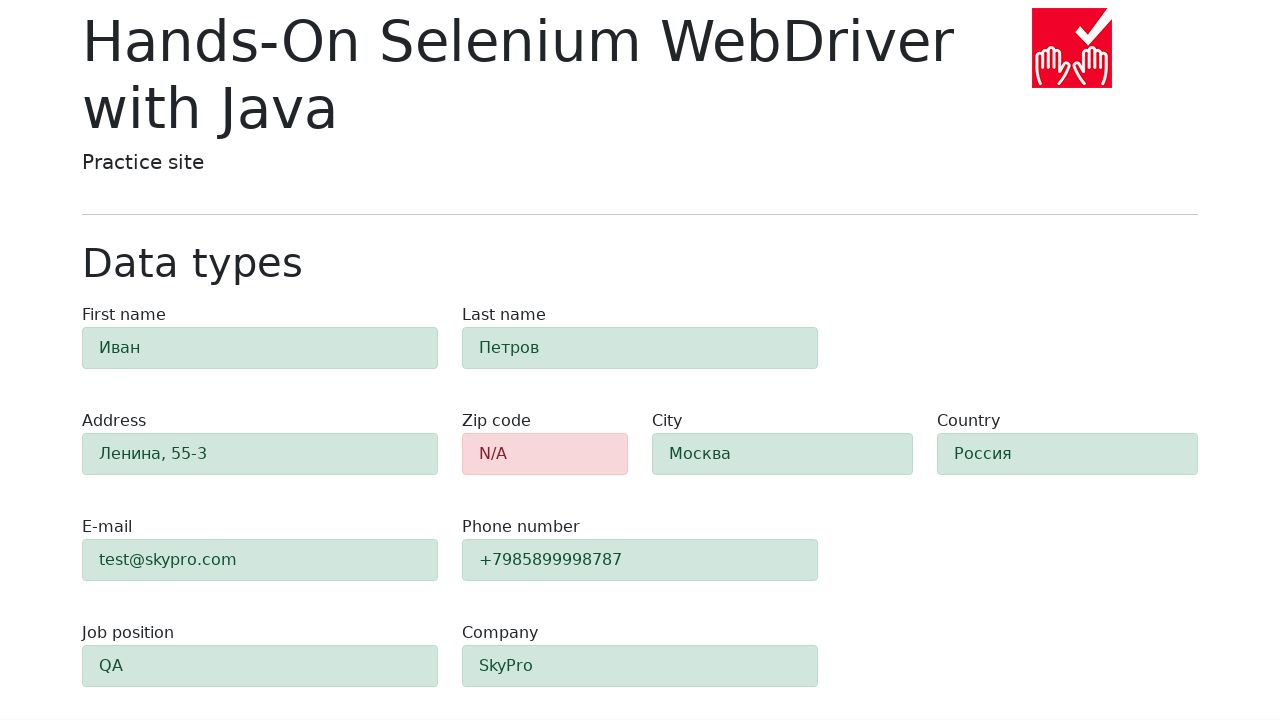